Tests that the Clear completed button is hidden when no items are completed.

Starting URL: https://demo.playwright.dev/todomvc

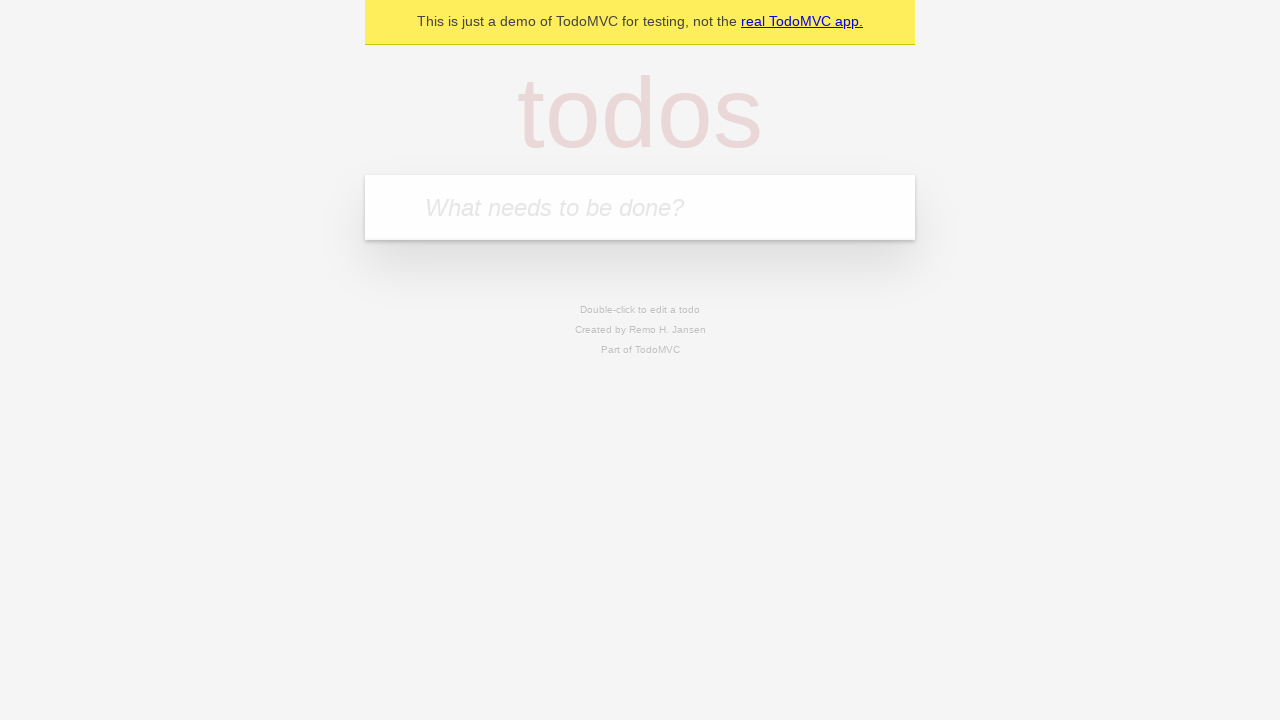

Filled todo input with 'buy some cheese' on internal:attr=[placeholder="What needs to be done?"i]
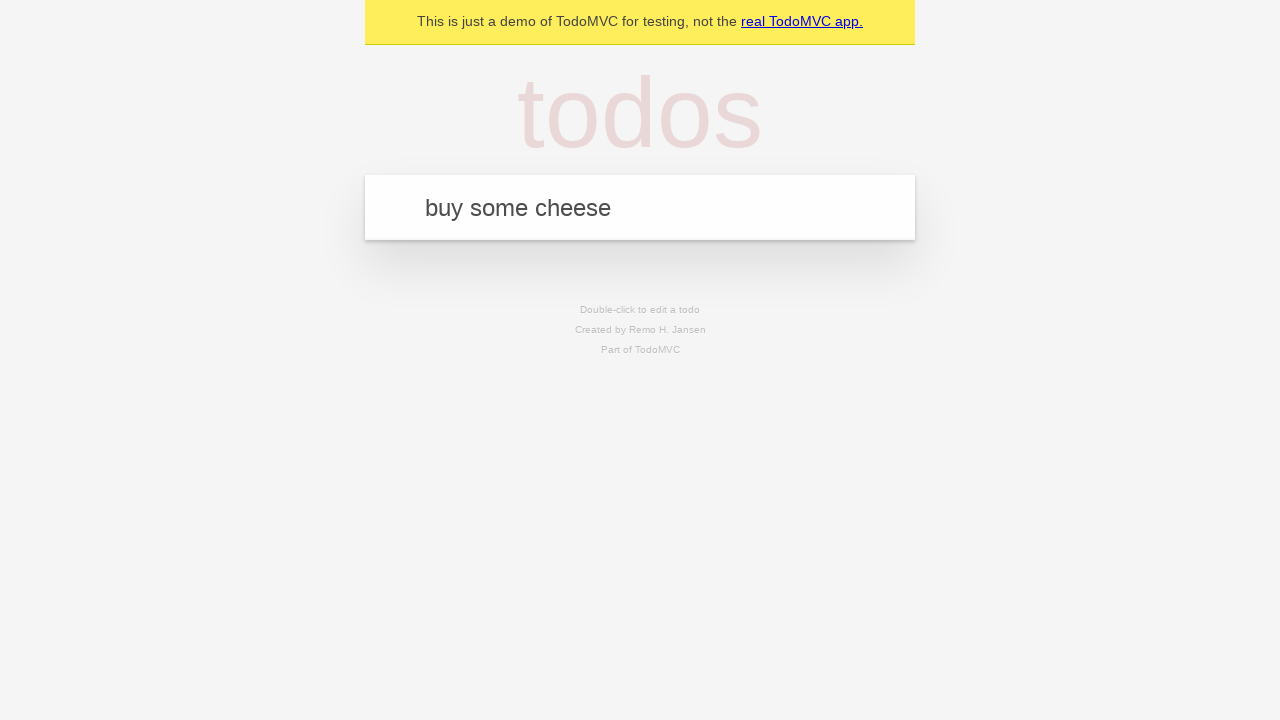

Pressed Enter to create first todo item on internal:attr=[placeholder="What needs to be done?"i]
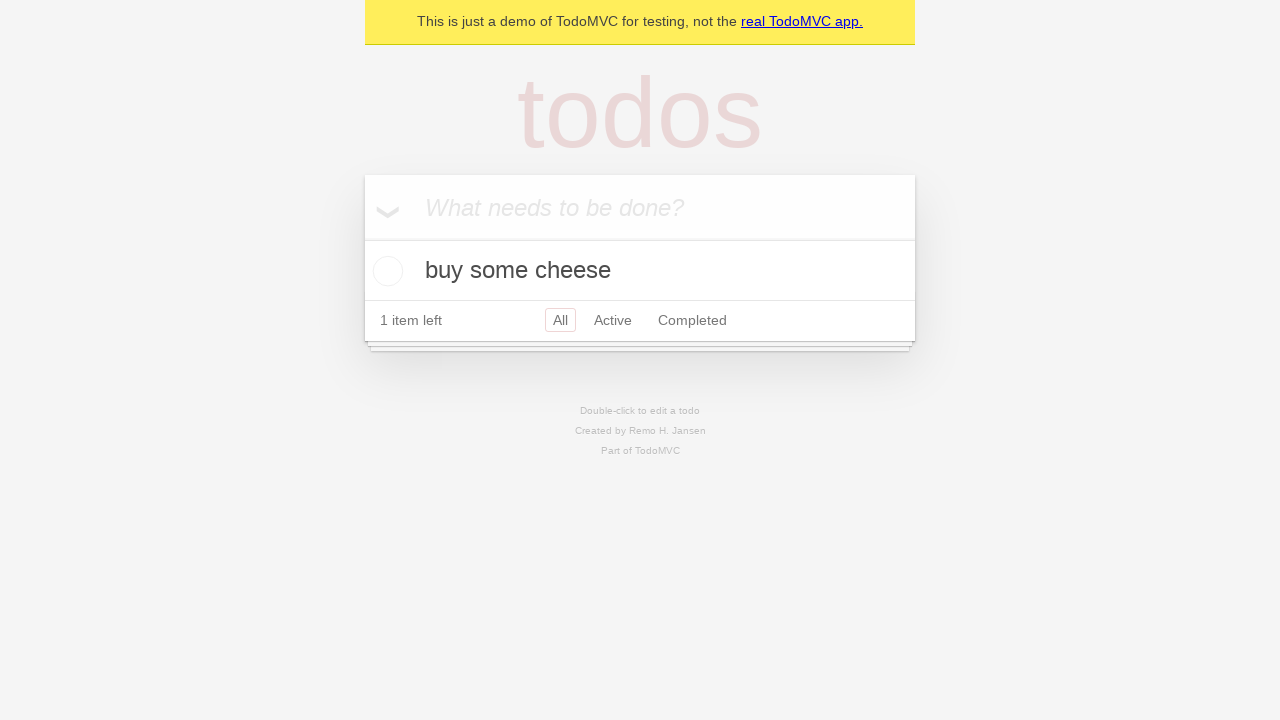

Filled todo input with 'feed the cat' on internal:attr=[placeholder="What needs to be done?"i]
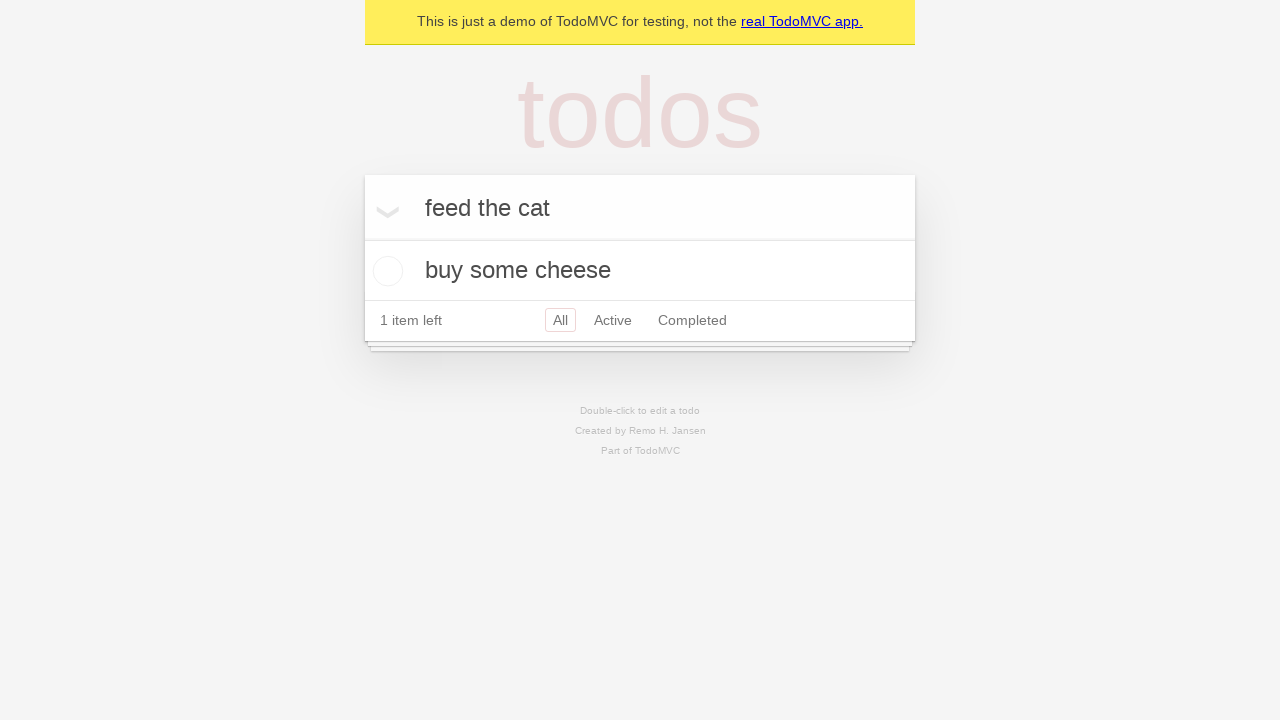

Pressed Enter to create second todo item on internal:attr=[placeholder="What needs to be done?"i]
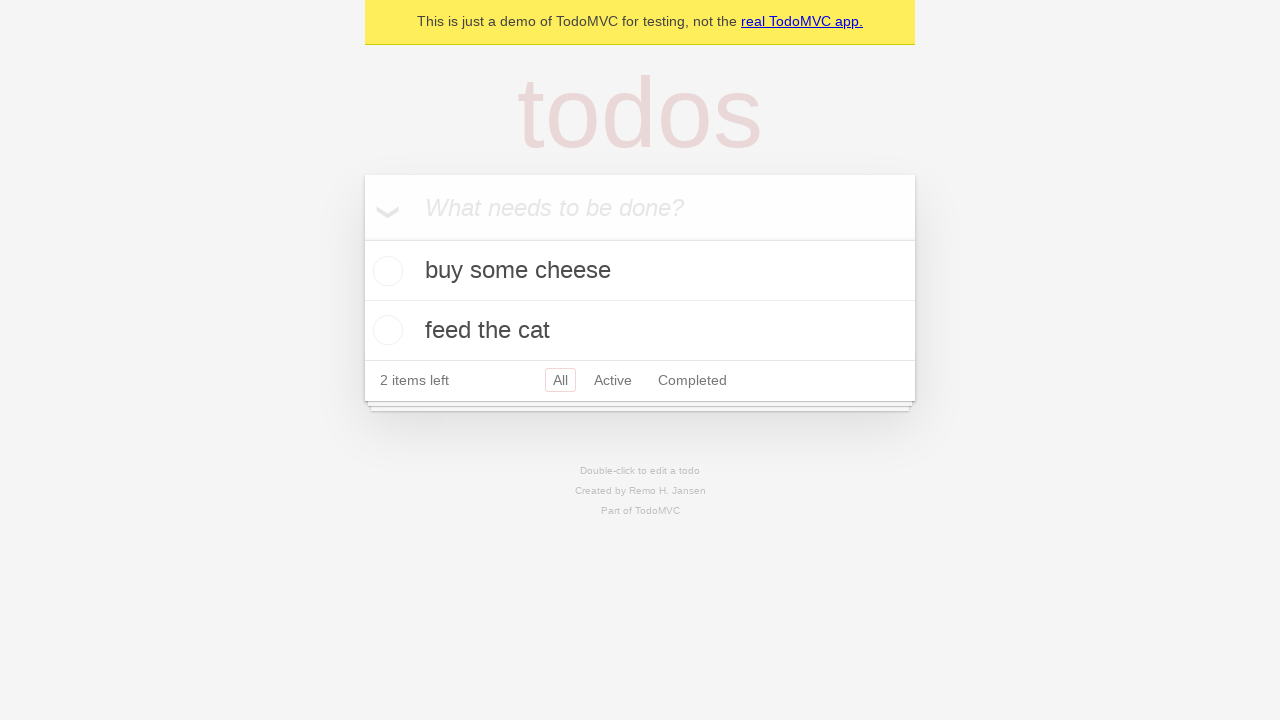

Filled todo input with 'book a doctors appointment' on internal:attr=[placeholder="What needs to be done?"i]
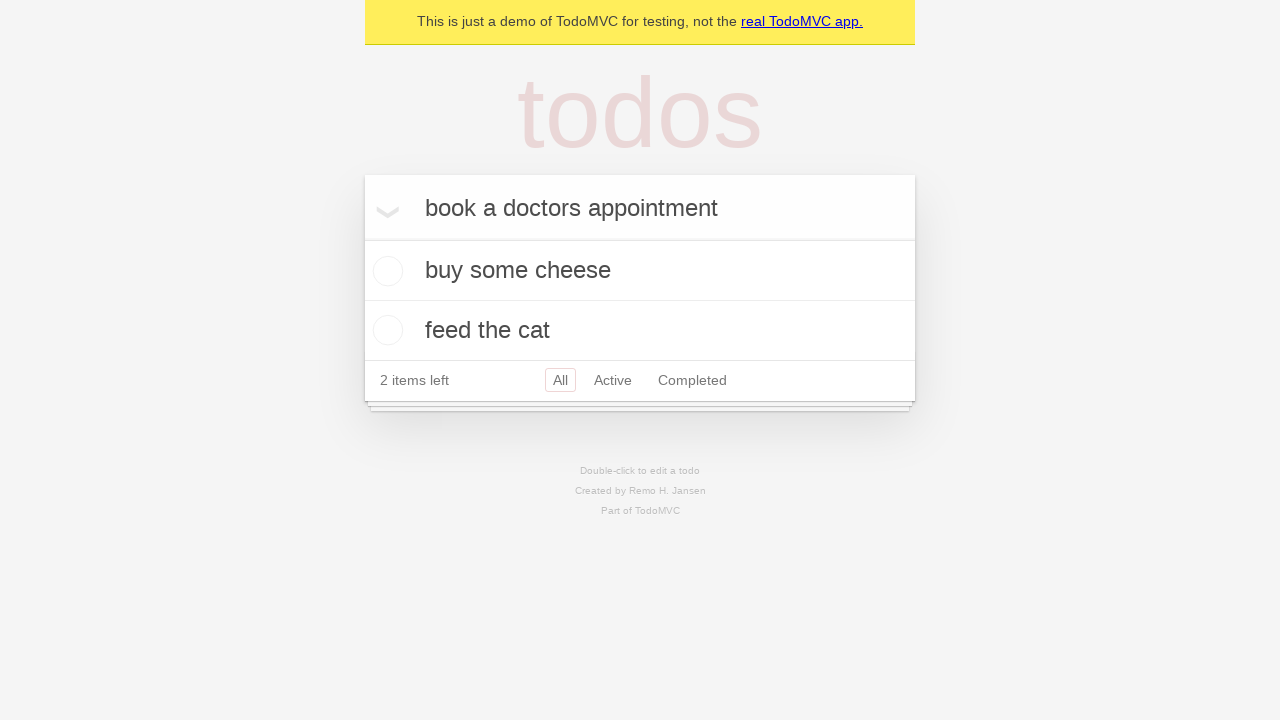

Pressed Enter to create third todo item on internal:attr=[placeholder="What needs to be done?"i]
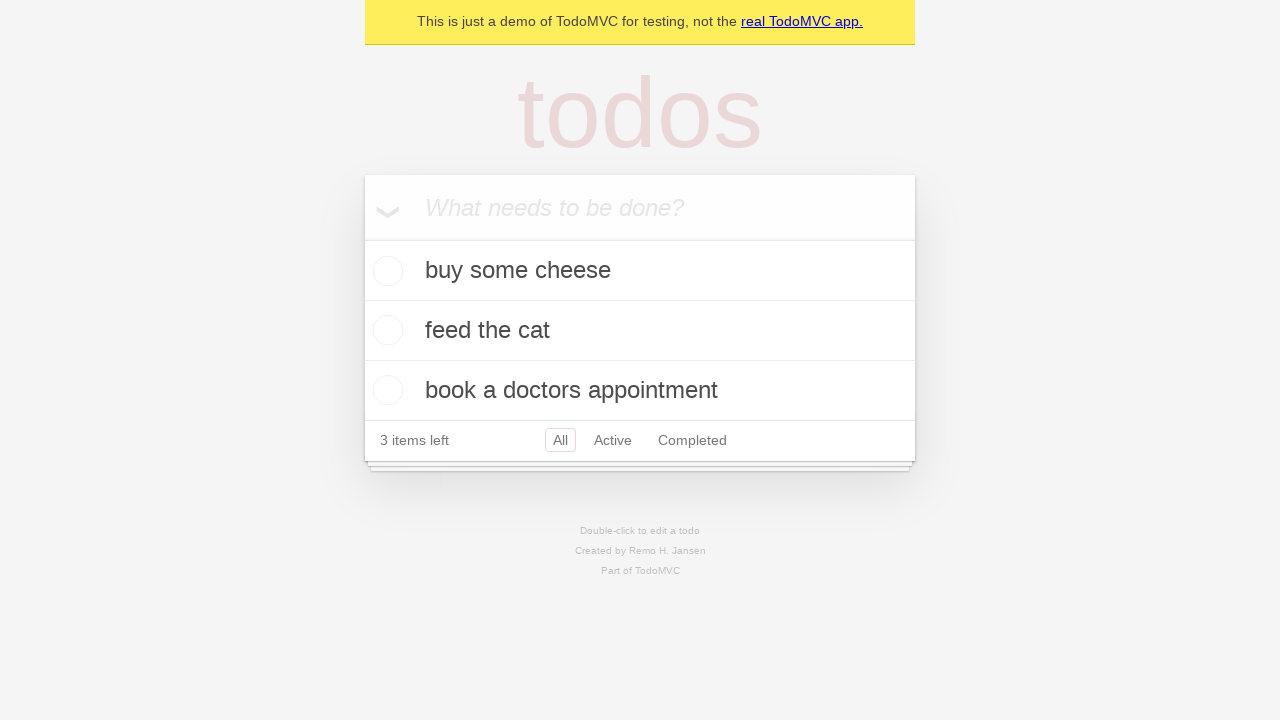

Checked the first todo item as completed at (385, 271) on .todo-list li .toggle >> nth=0
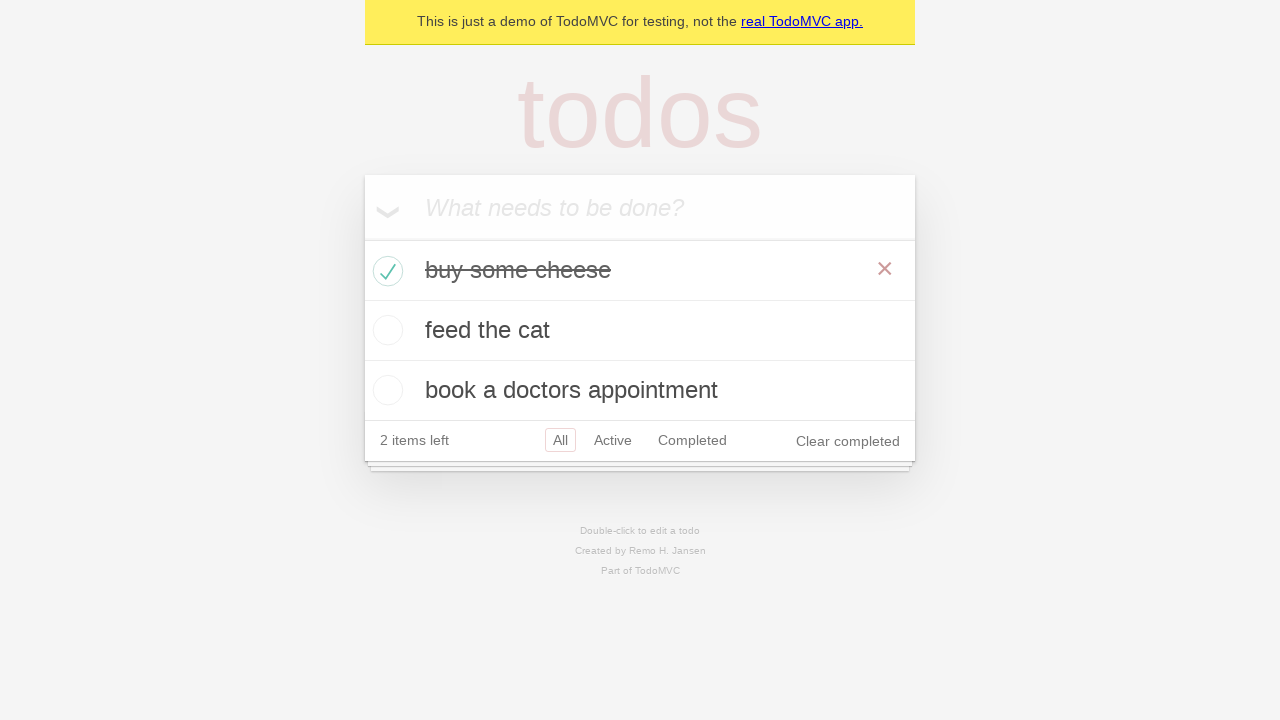

Clicked the 'Clear completed' button at (848, 441) on internal:role=button[name="Clear completed"i]
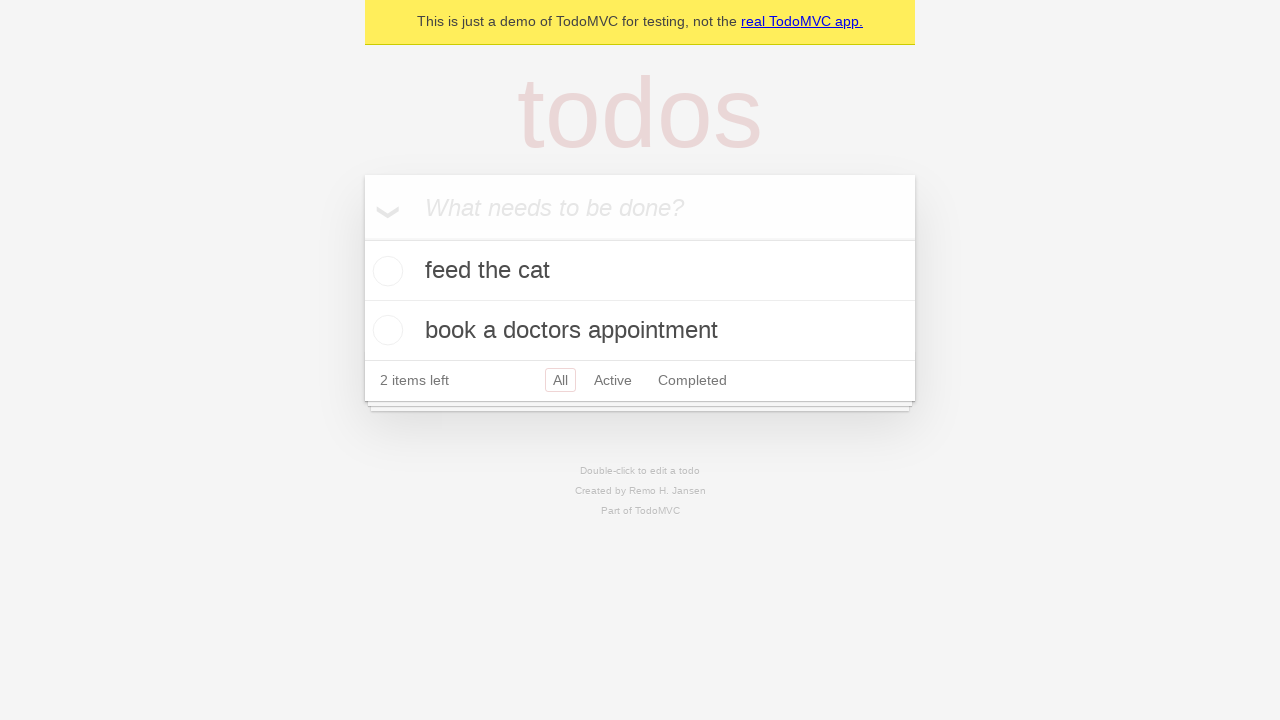

Waited 500ms for UI to update
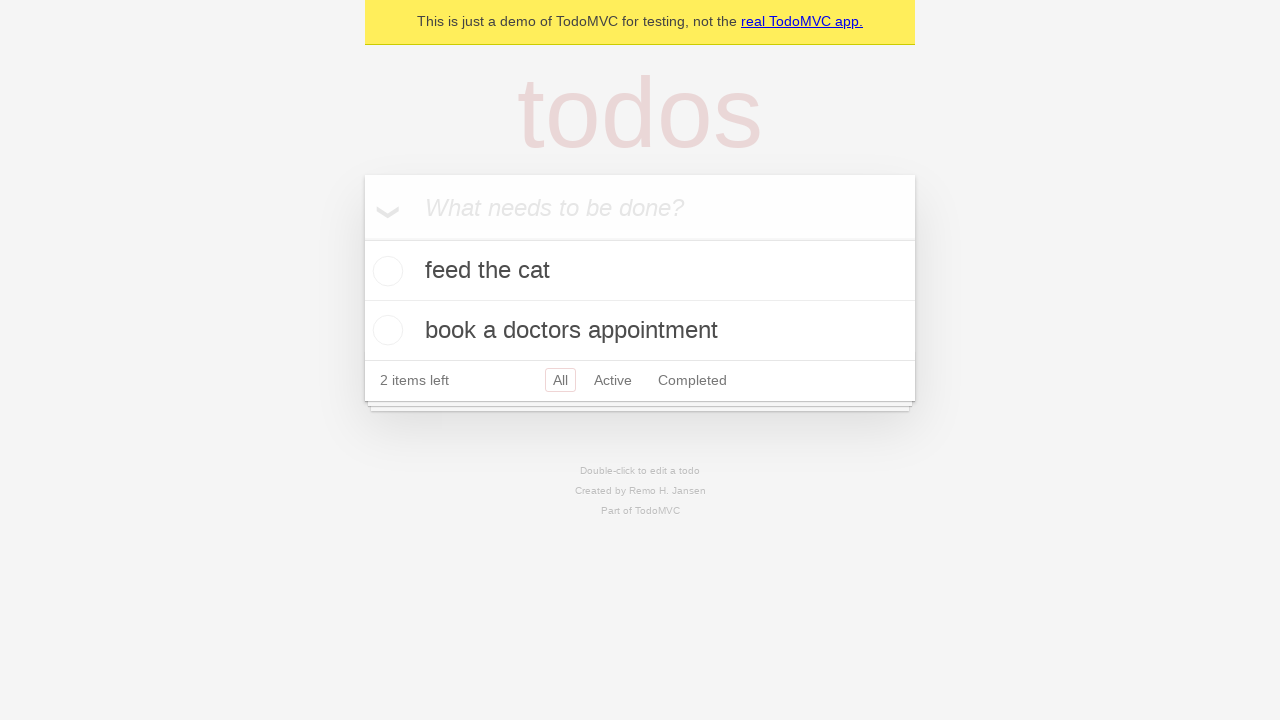

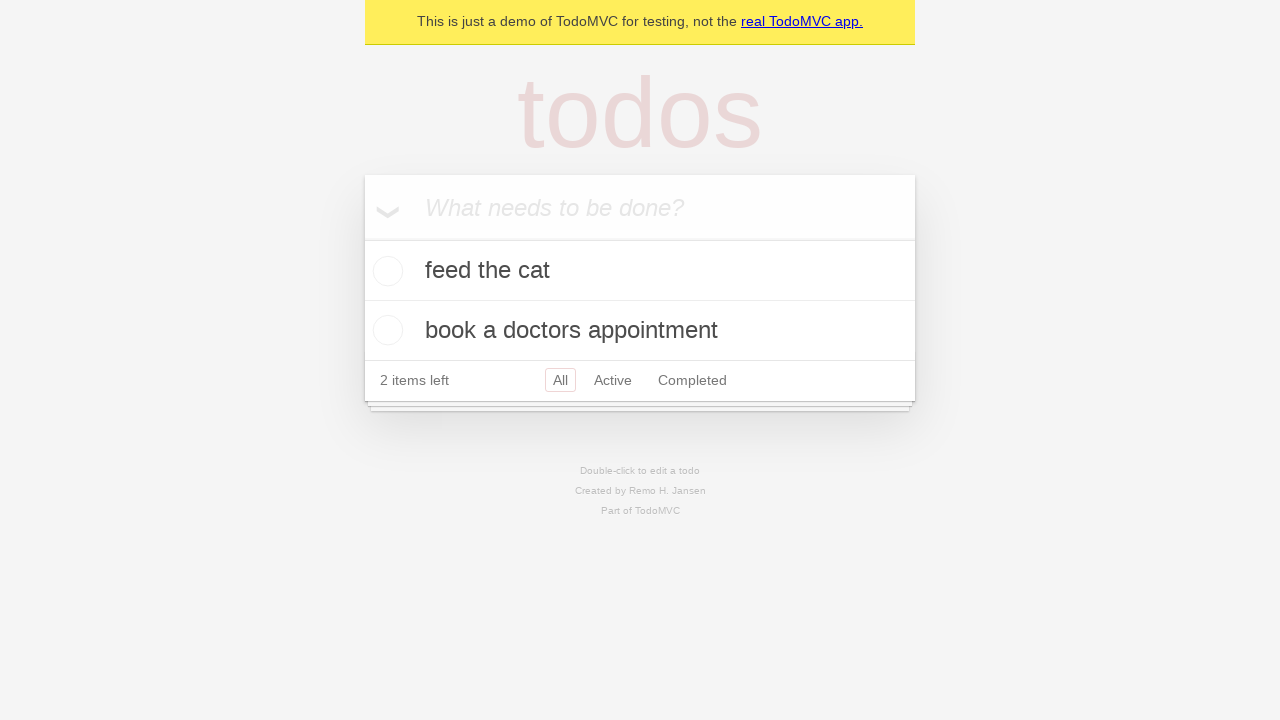